Tests that clicking the "Due" column header sorts the table data in ascending order by verifying the dollar amounts are in sorted order

Starting URL: http://the-internet.herokuapp.com/tables

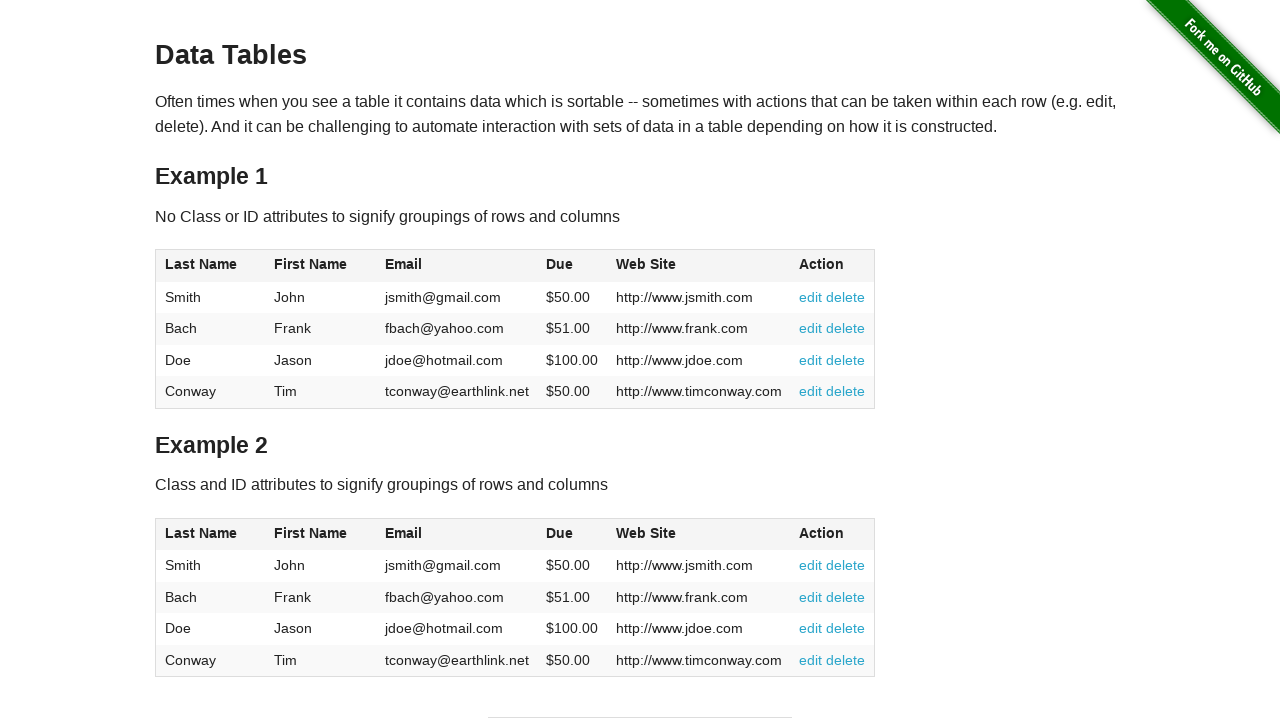

Clicked the Due column header to sort in ascending order at (572, 266) on #table1 thead tr th:nth-of-type(4)
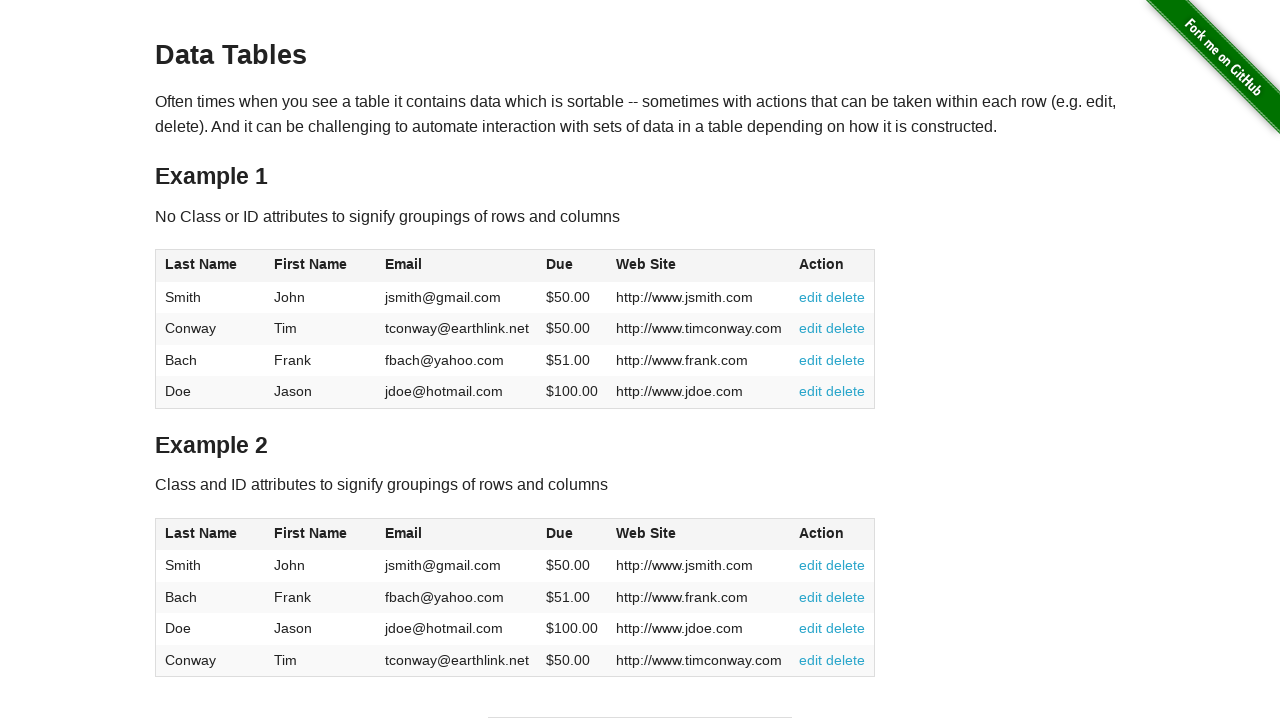

Waited for table body Due column cells to load
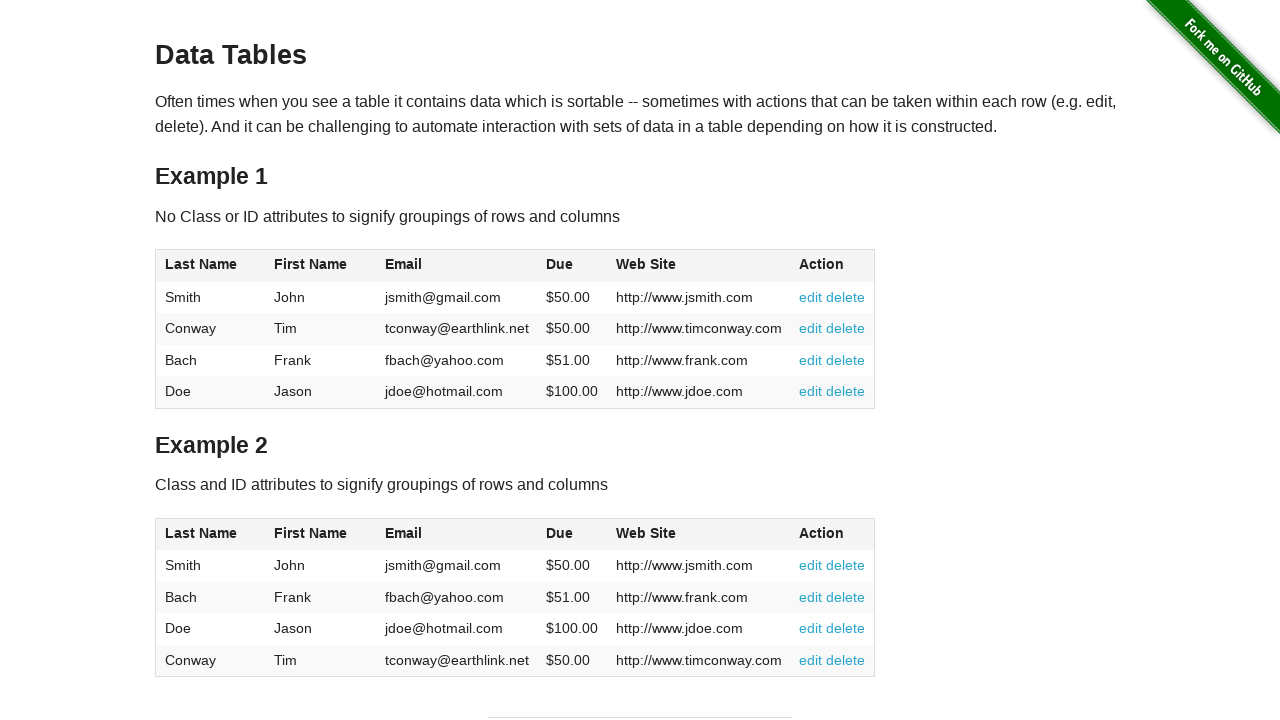

Extracted Due column amounts: ['$50.00', '$50.00', '$51.00', '$100.00']
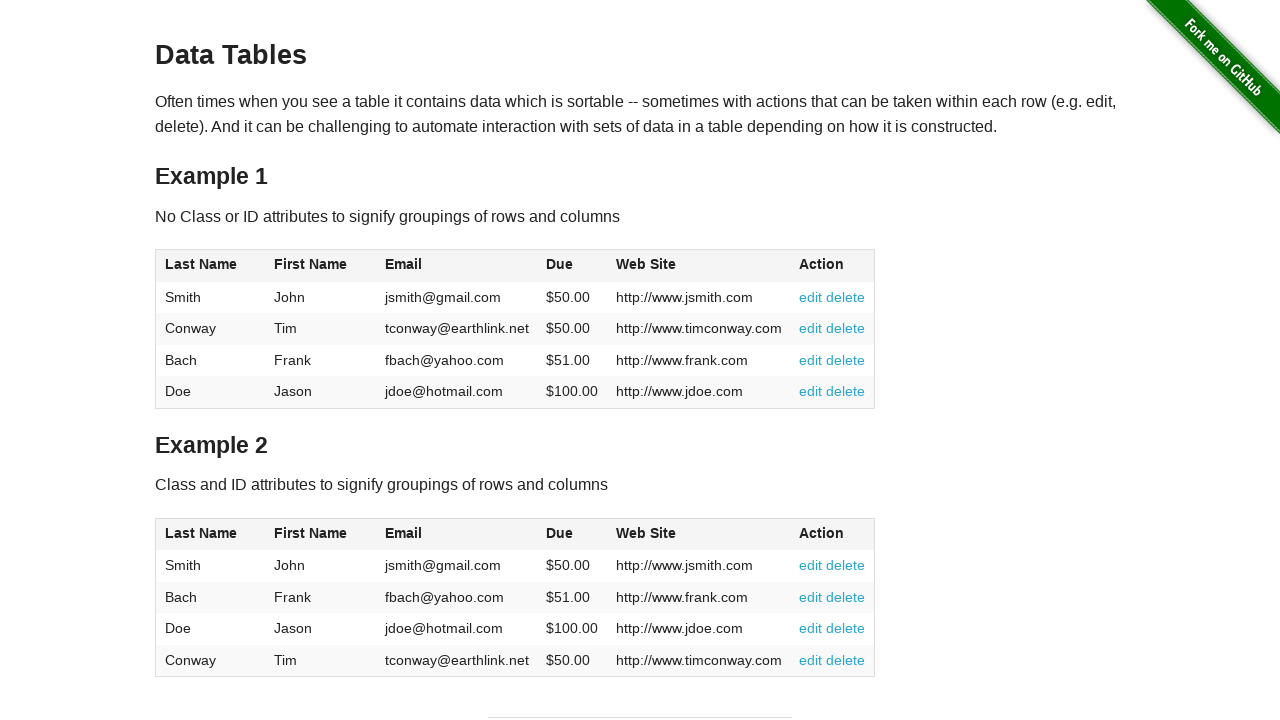

Verified amounts are sorted in ascending order: ['$50.00', '$50.00', '$51.00', '$100.00']
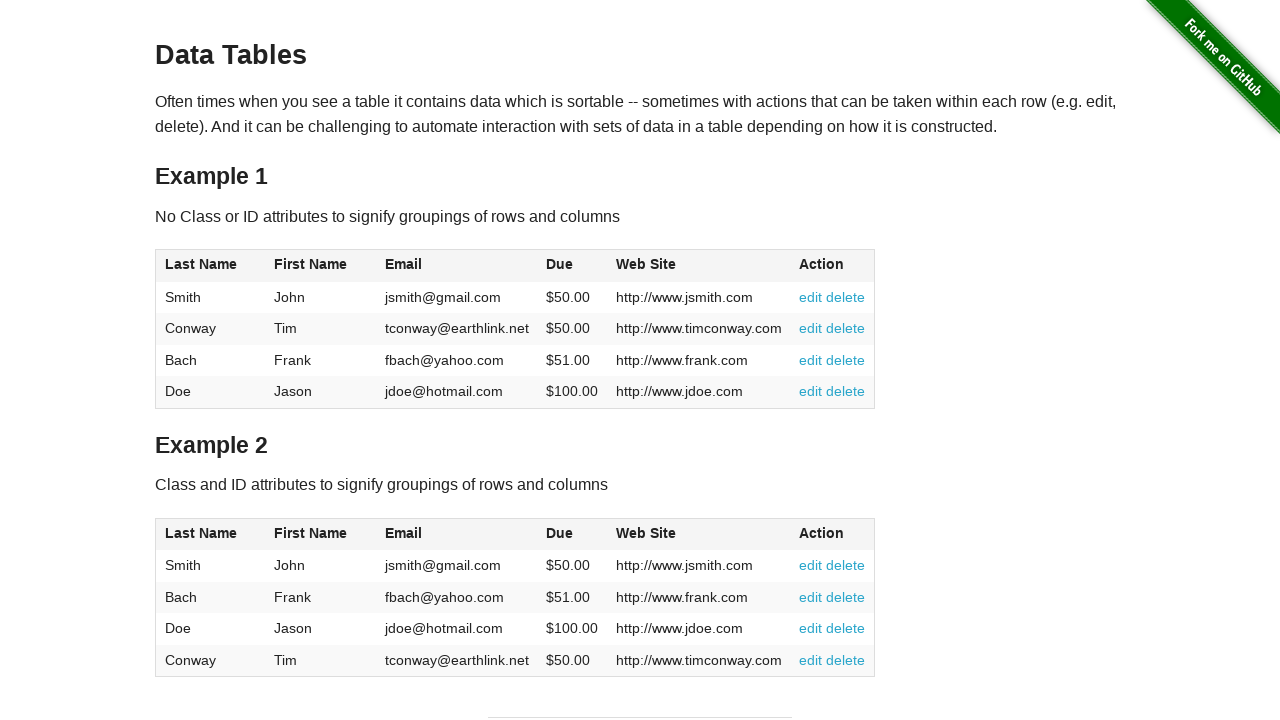

Assertion passed: Due column is sorted in ascending order
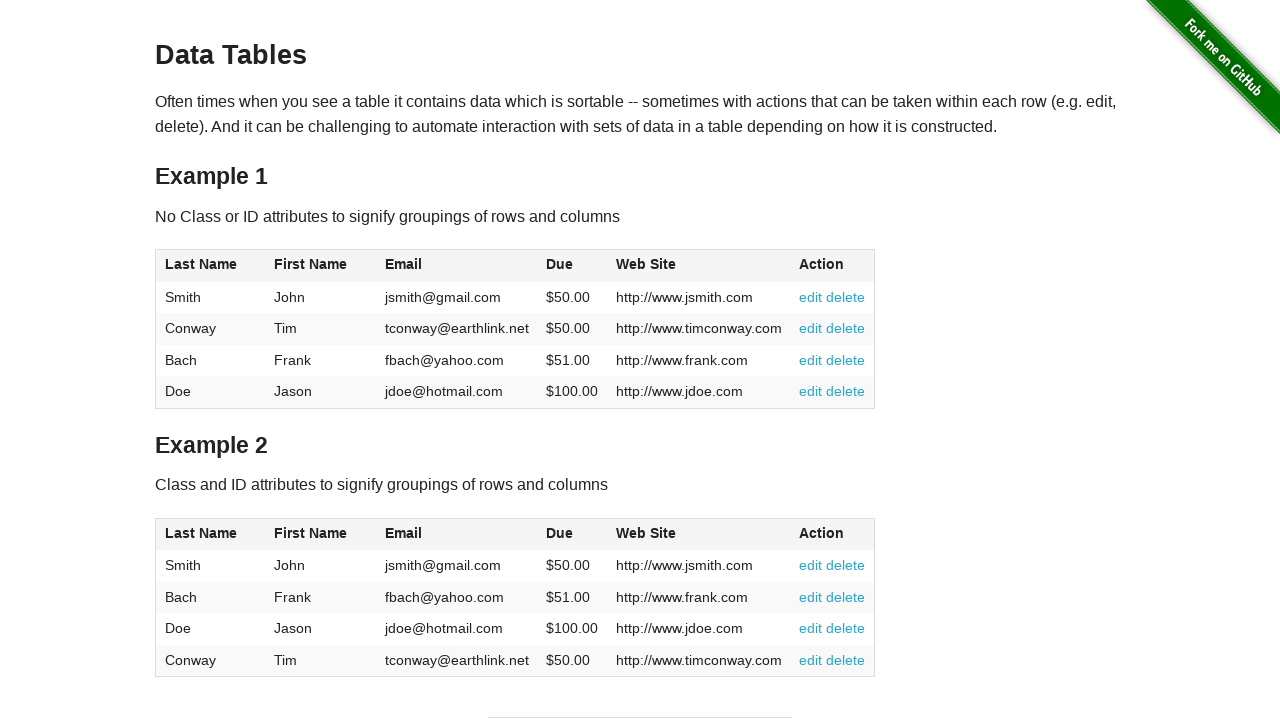

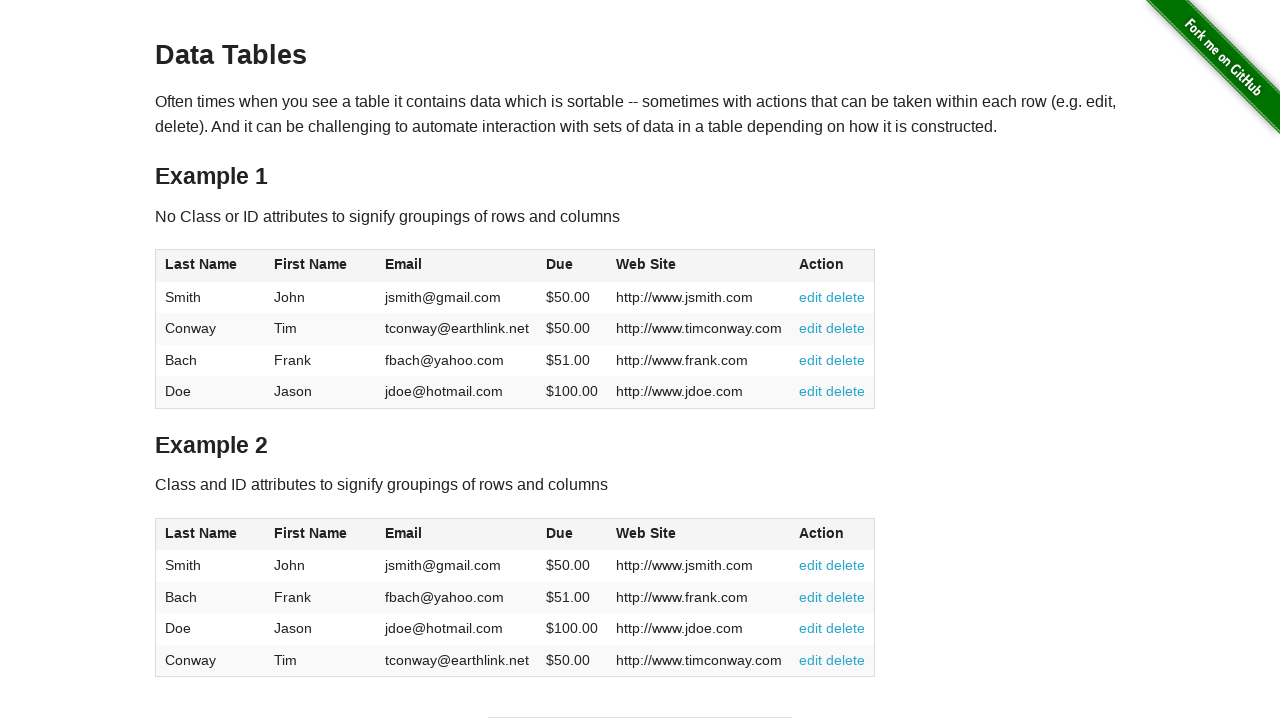